Tests a form submission by filling in full name, email, current address, and permanent address fields, then submitting the form

Starting URL: https://demoqa.com/text-box

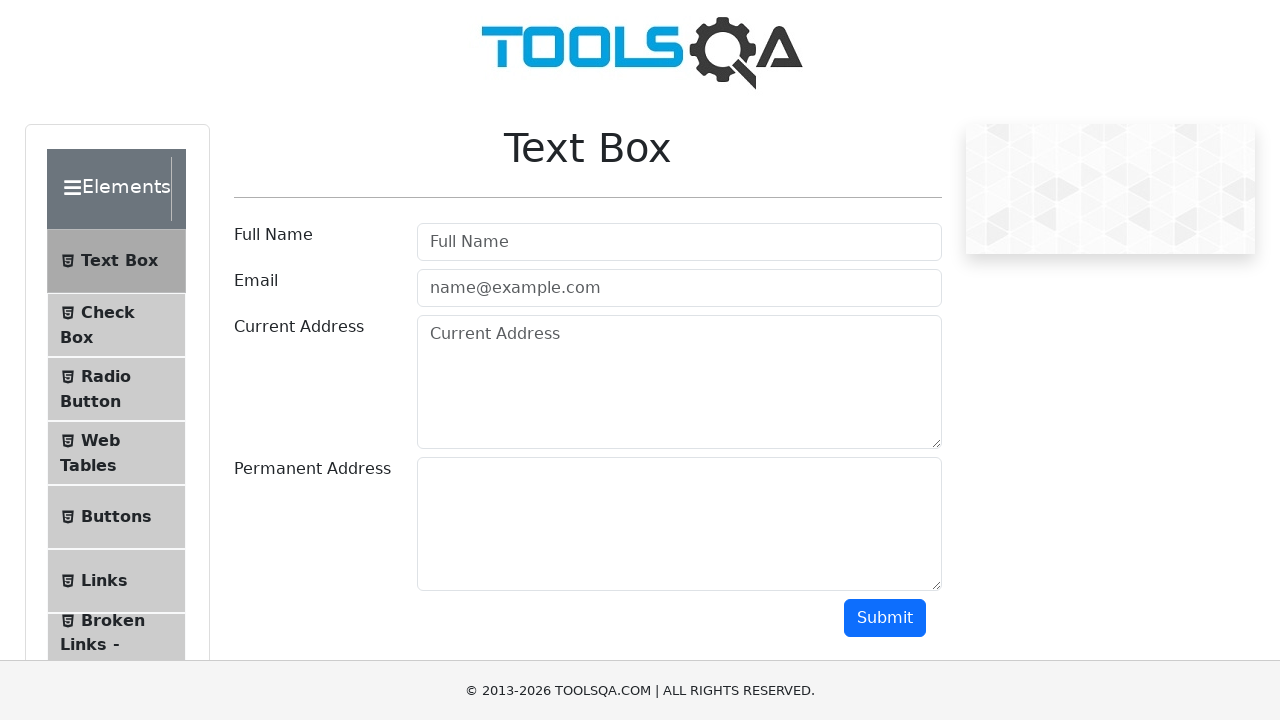

Filled full name field with 'Tayfun' on #userName
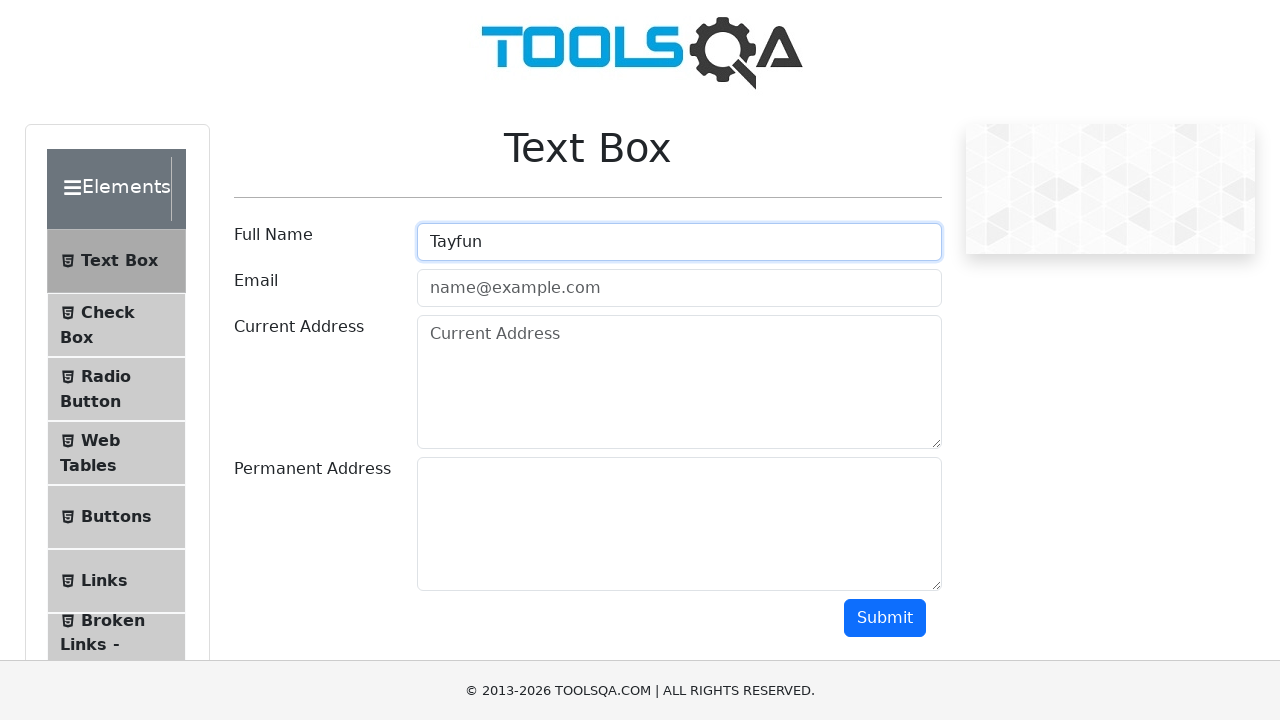

Filled email field with 'tayfun@firtina.com' on #userEmail
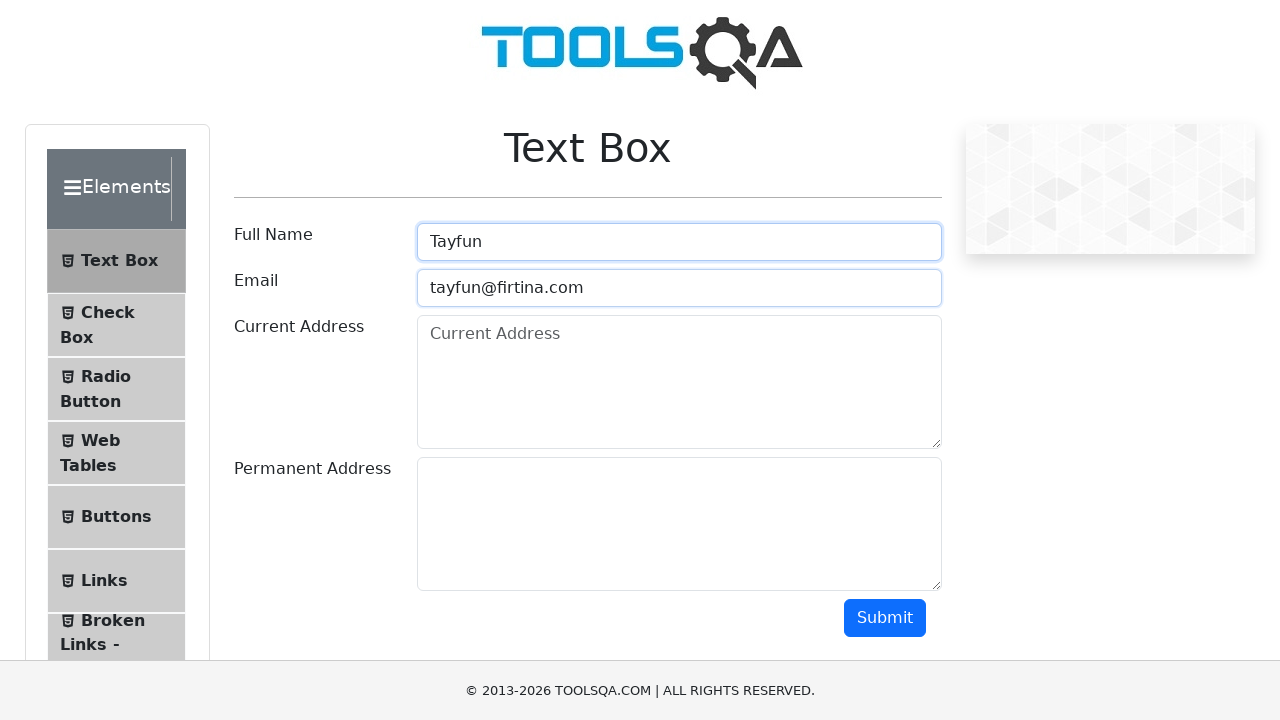

Filled current address field with 'Mevcut Adres' on #currentAddress
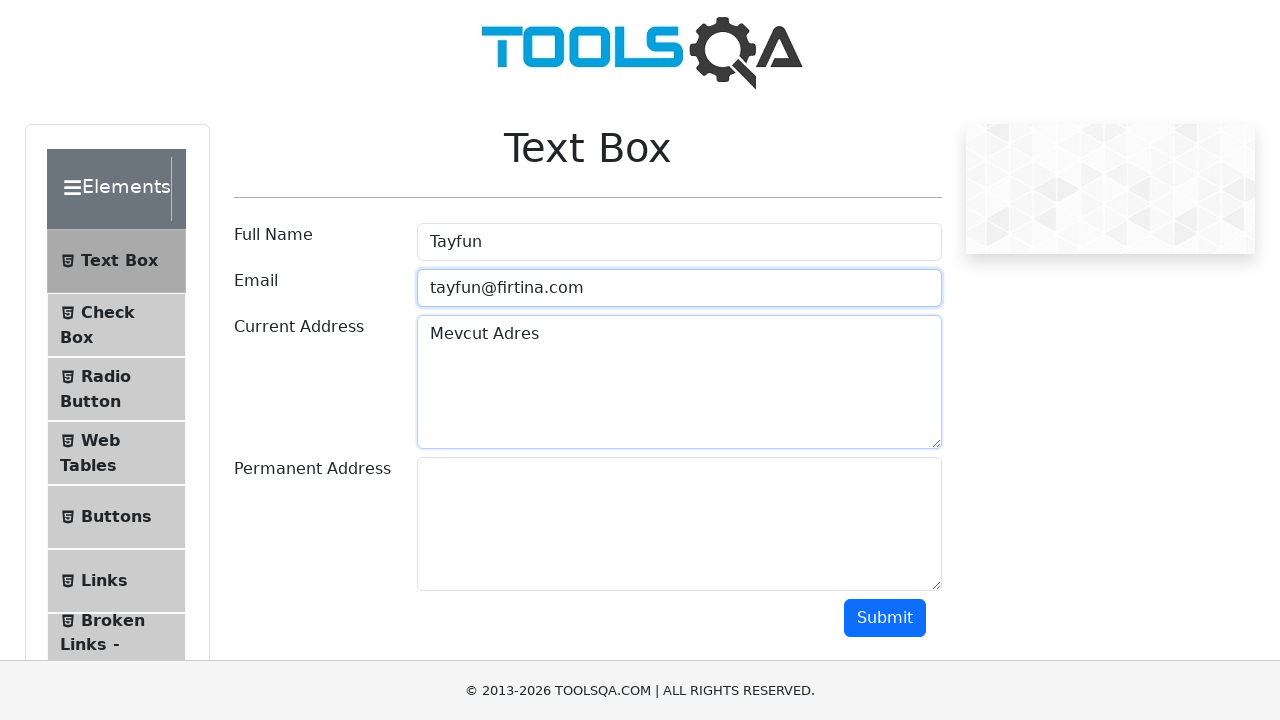

Filled permanent address field with 'Kalıcı Adres' on #permanentAddress
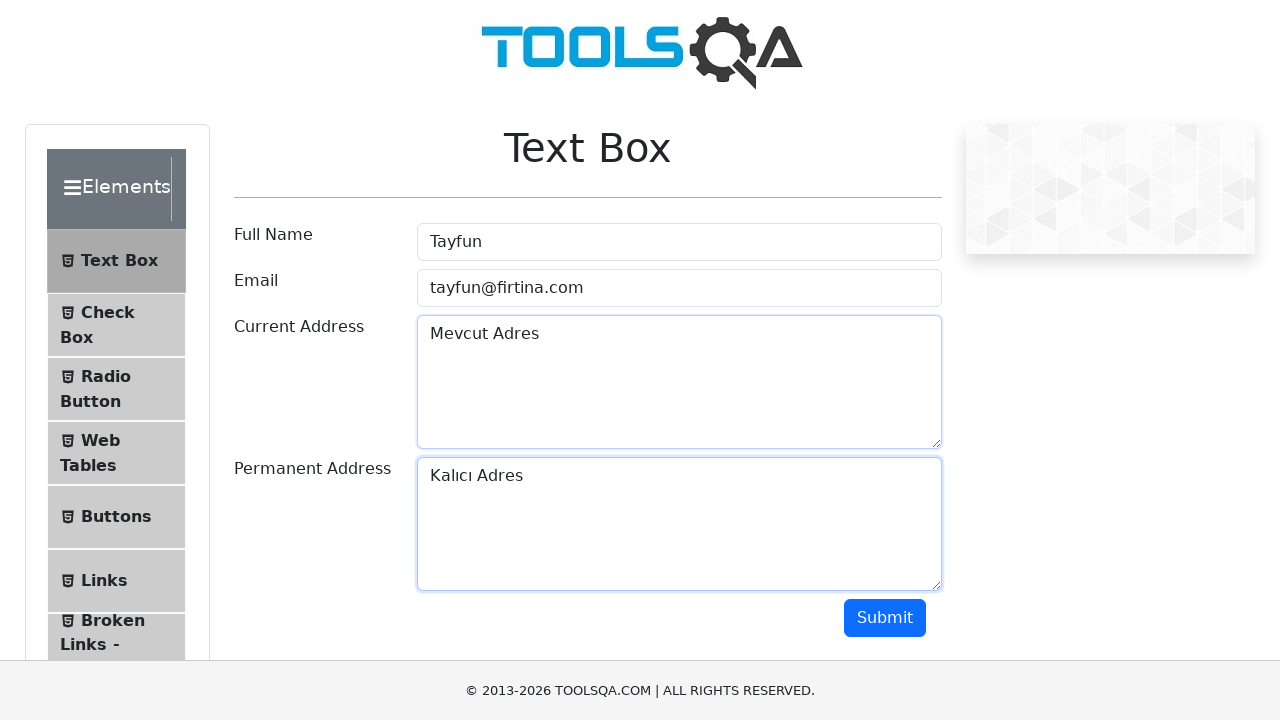

Clicked submit button to submit the form at (885, 618) on #submit
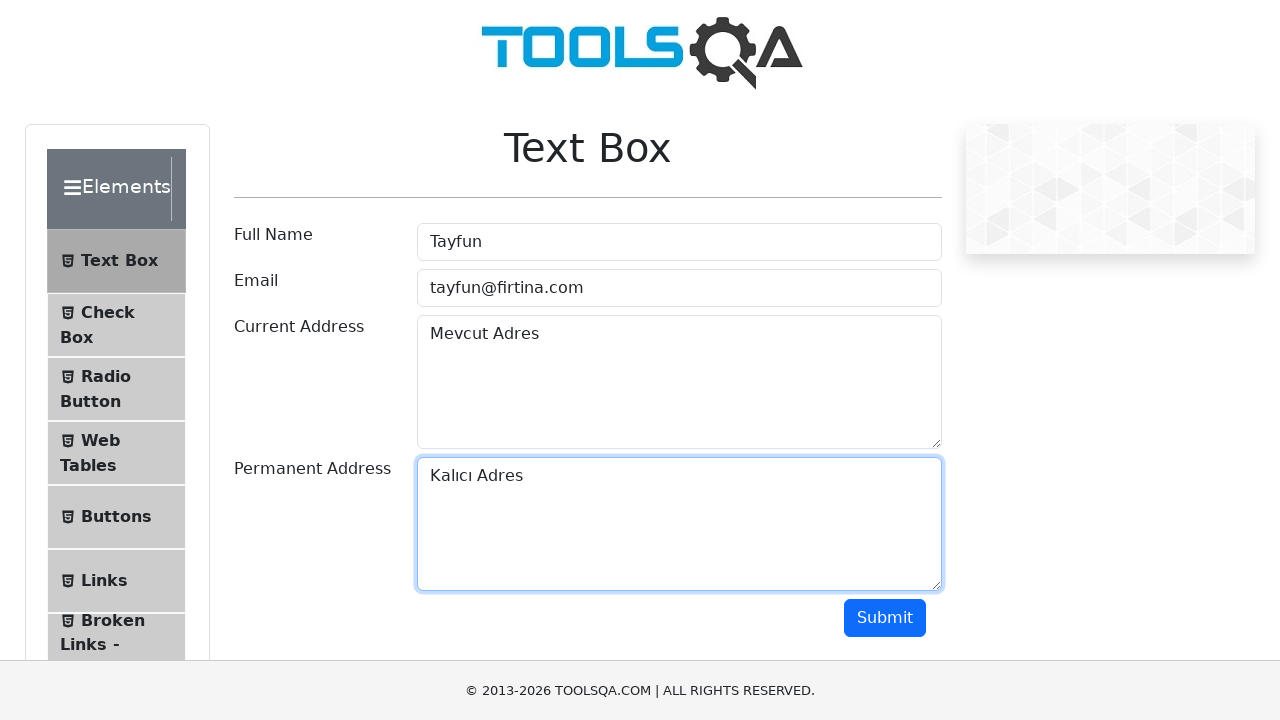

Form submission result appeared
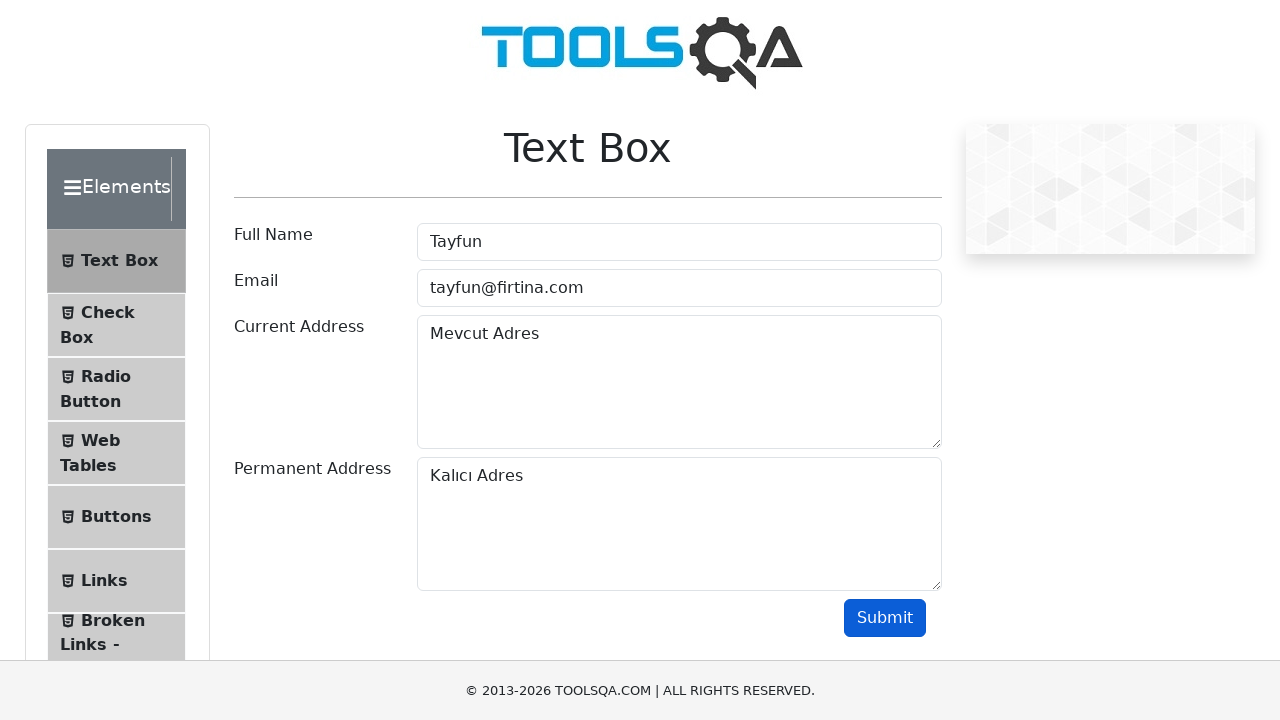

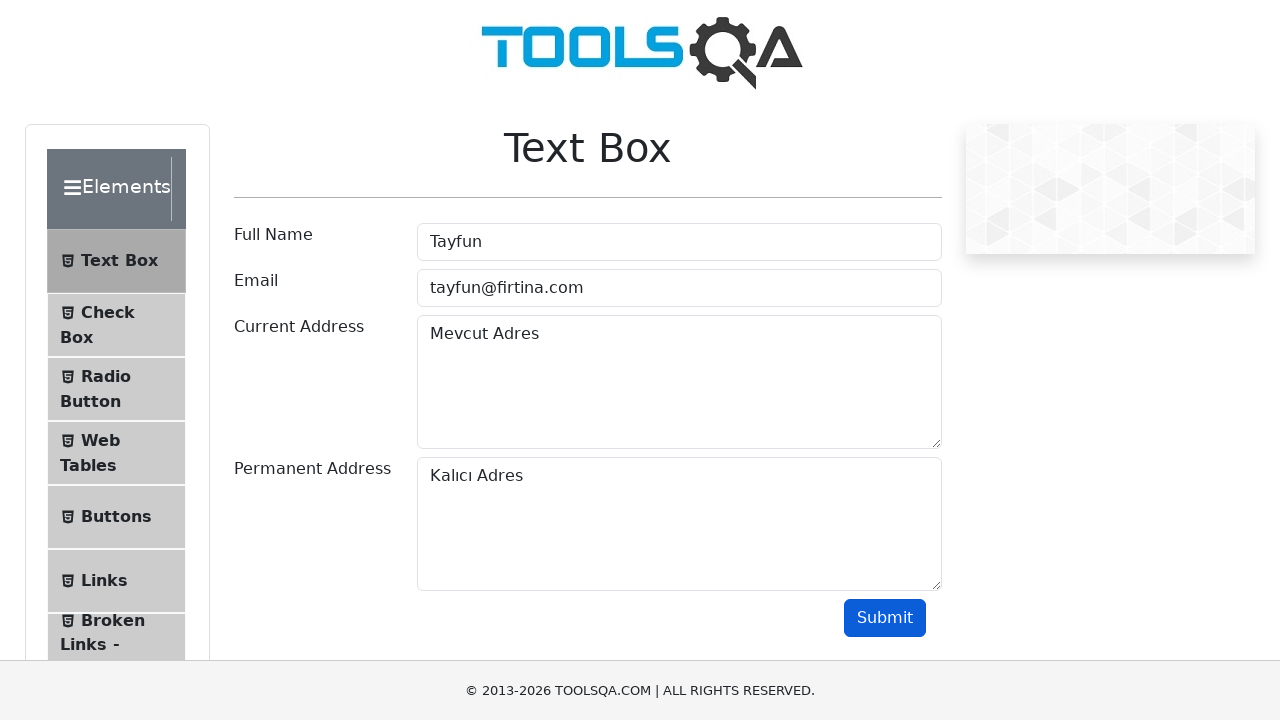